Navigates to the Maruti Suzuki homepage and verifies the page loads successfully

Starting URL: https://www.marutisuzuki.com/

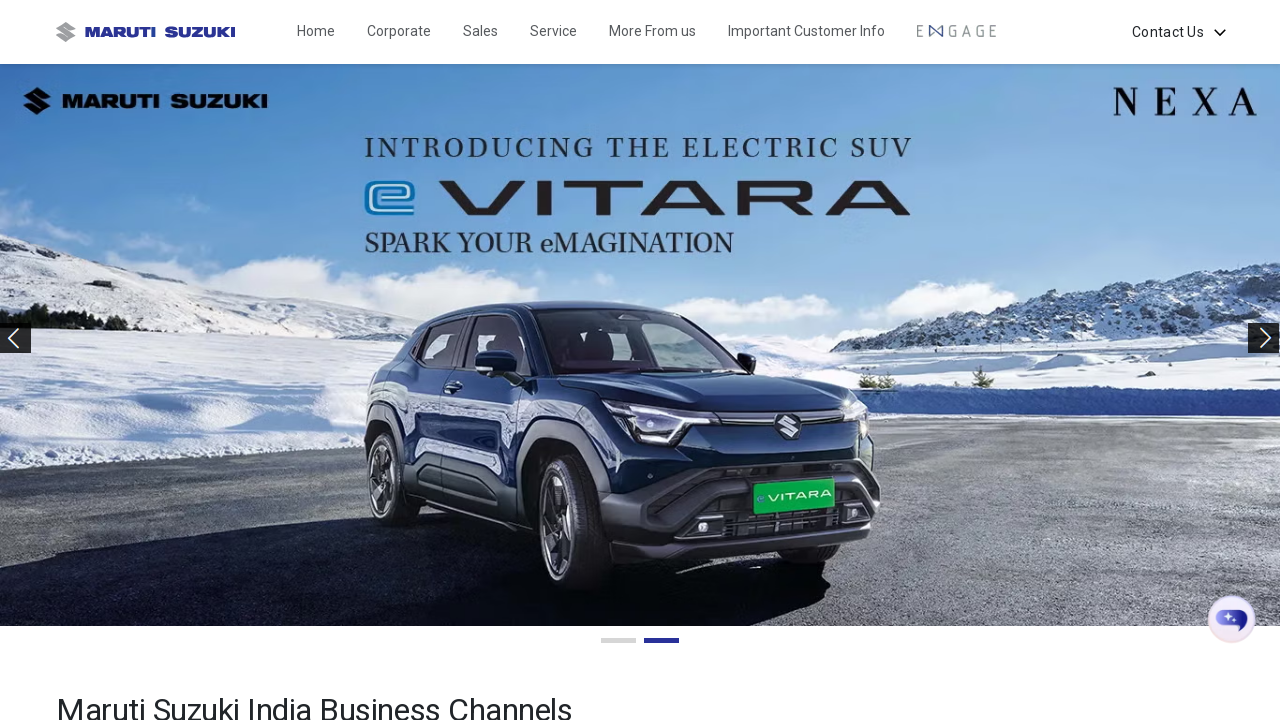

Waited for Maruti Suzuki homepage DOM to load completely
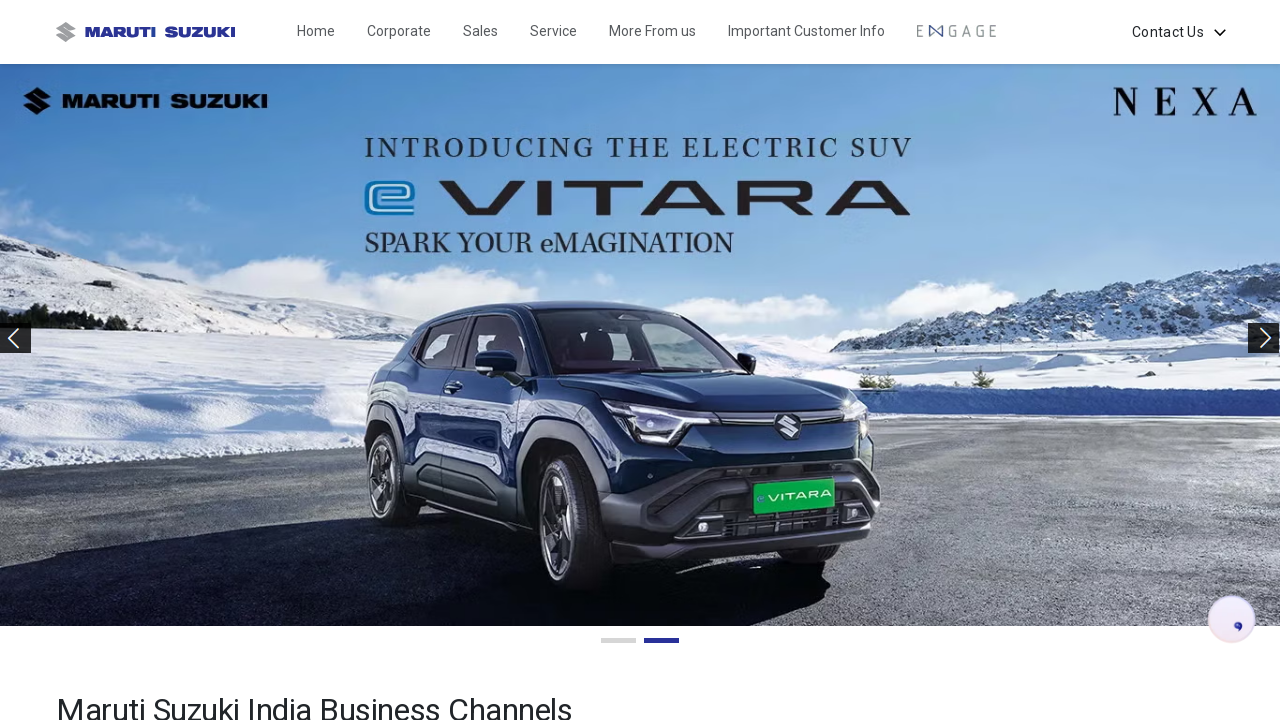

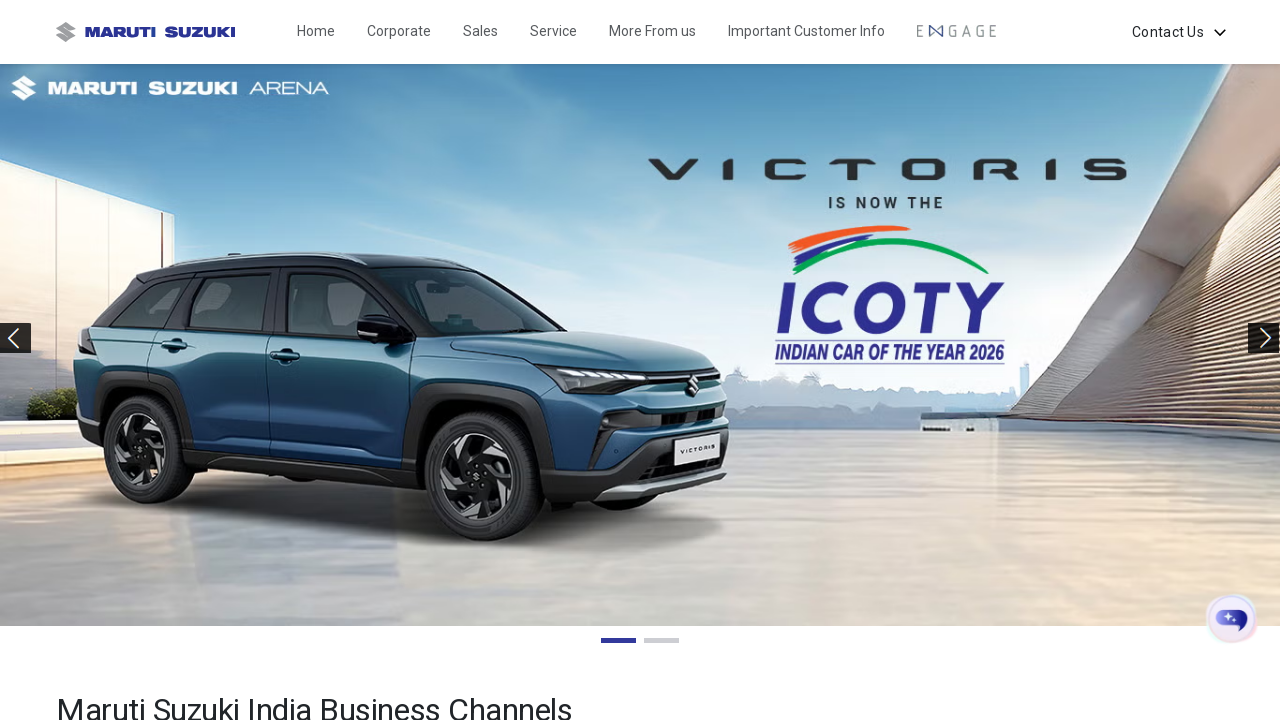